Tests relative locator functionality by finding a span element with text "Years of Experience" and clicking a radio button to the right of it

Starting URL: https://awesomeqa.com/practice.html

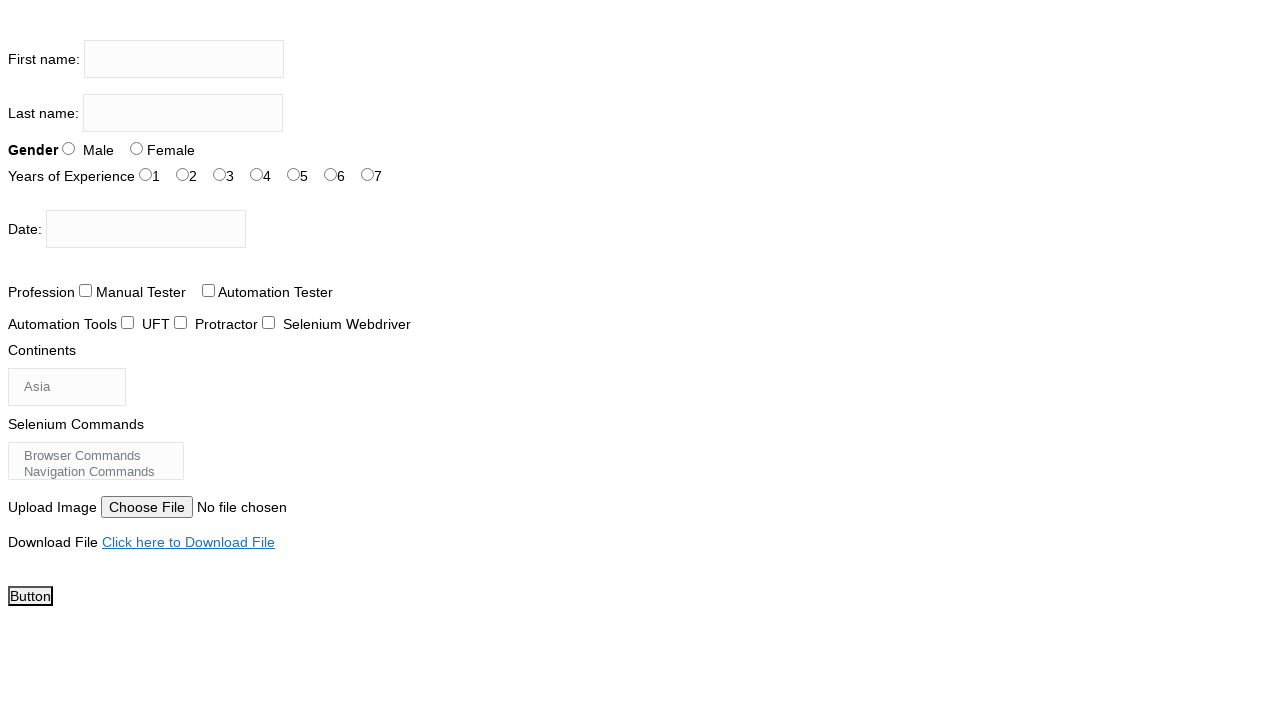

Navigated to https://awesomeqa.com/practice.html
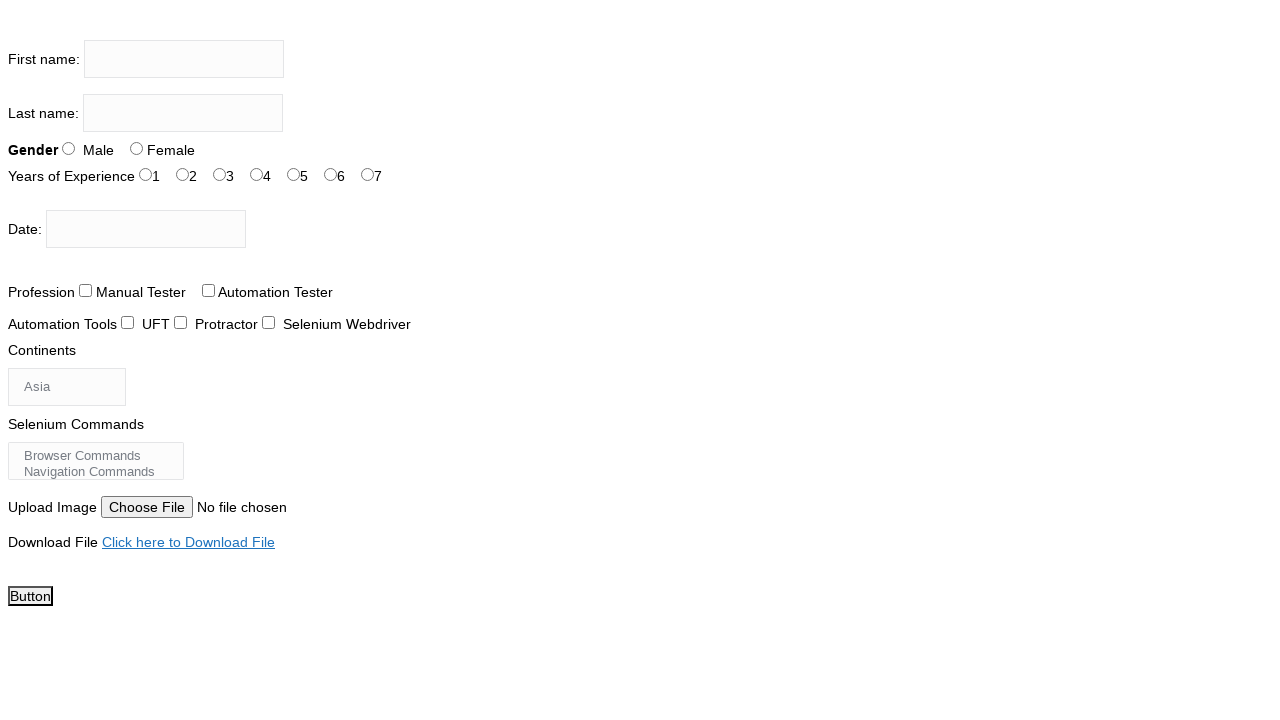

Located span element with text 'Years of Experience'
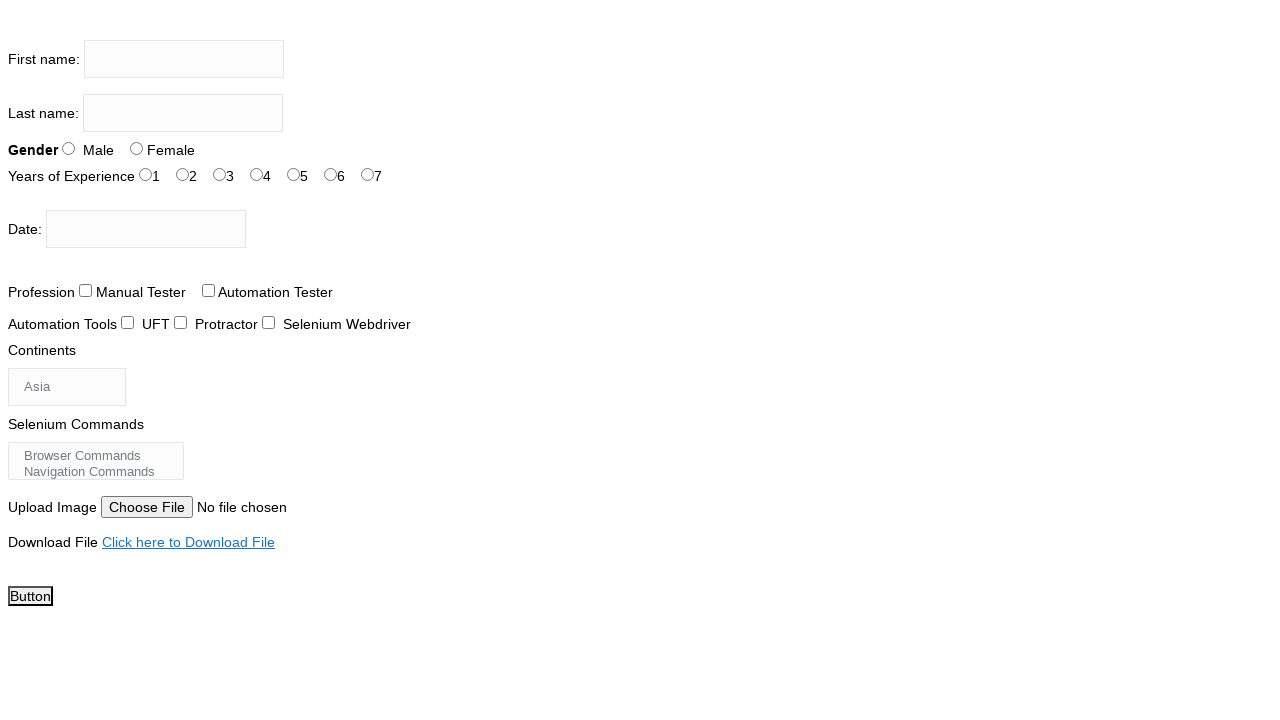

Retrieved bounding box of 'Years of Experience' span element
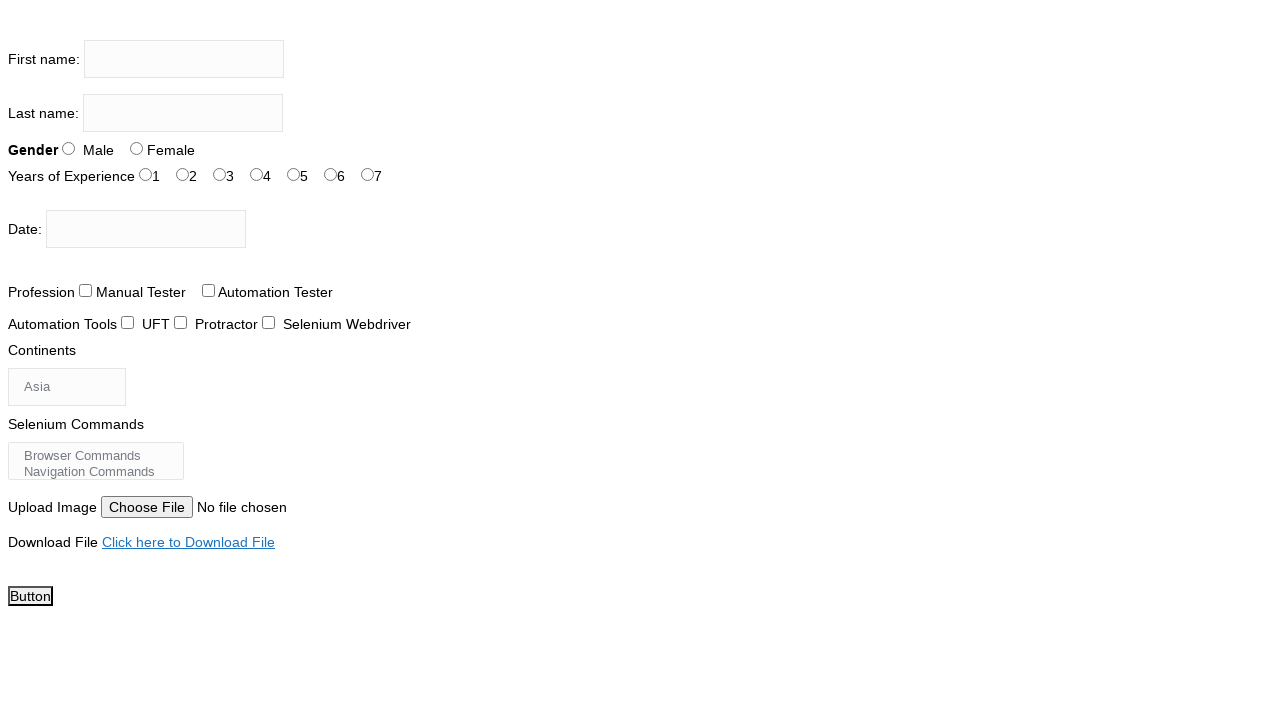

Clicked radio button with id='exp-4' to the right of 'Years of Experience' span at (294, 174) on #exp-4
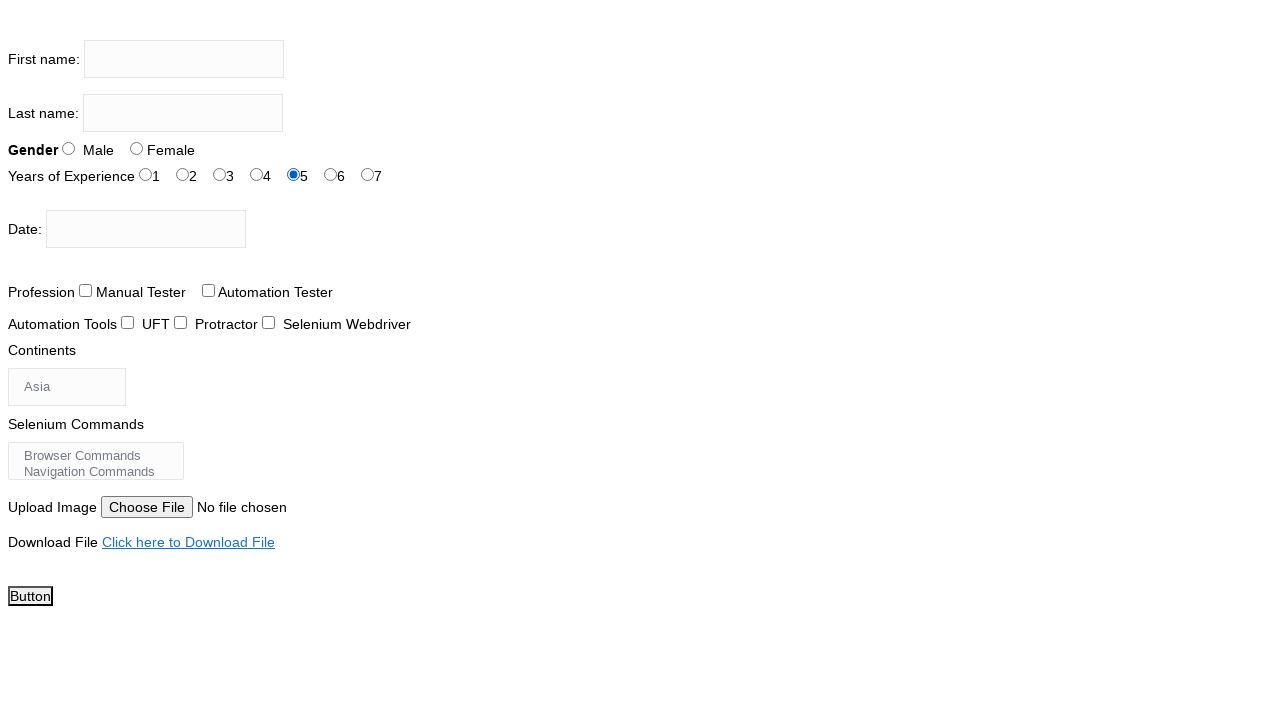

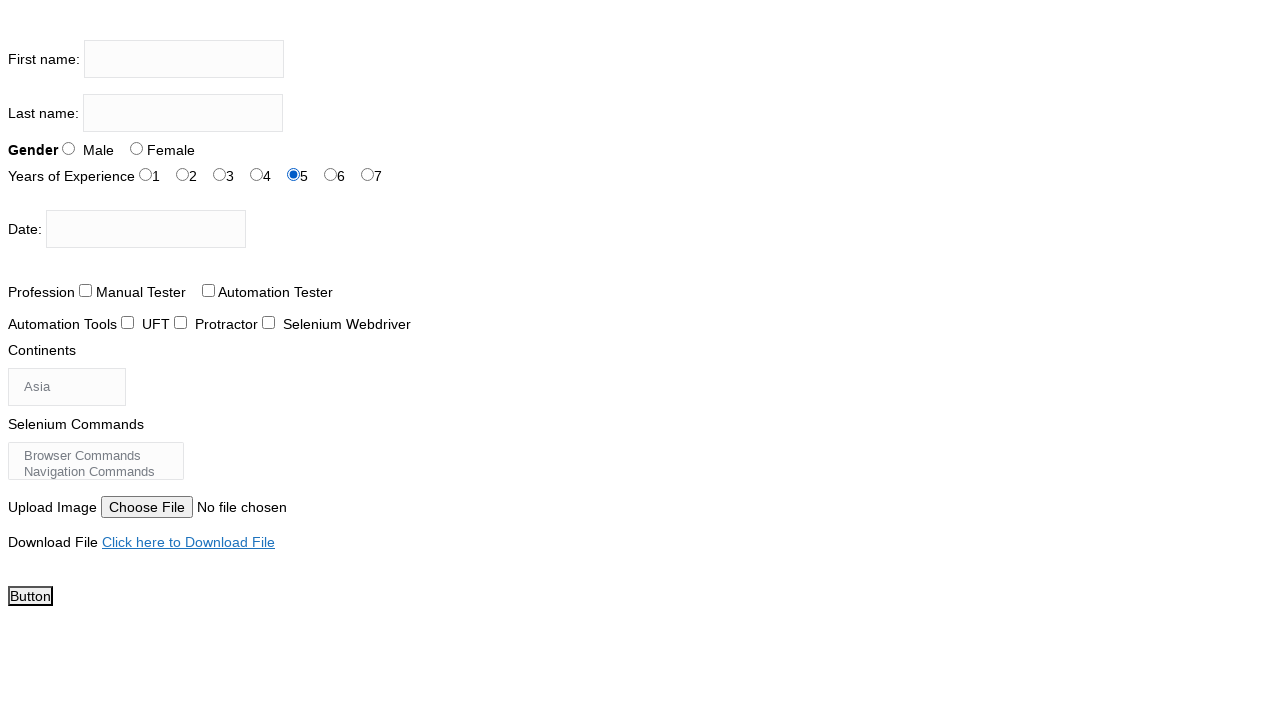